Tests registration form validation by registering a user twice with same credentials to verify "Username is in use" error

Starting URL: https://anatoly-karpovich.github.io/demo-login-form/

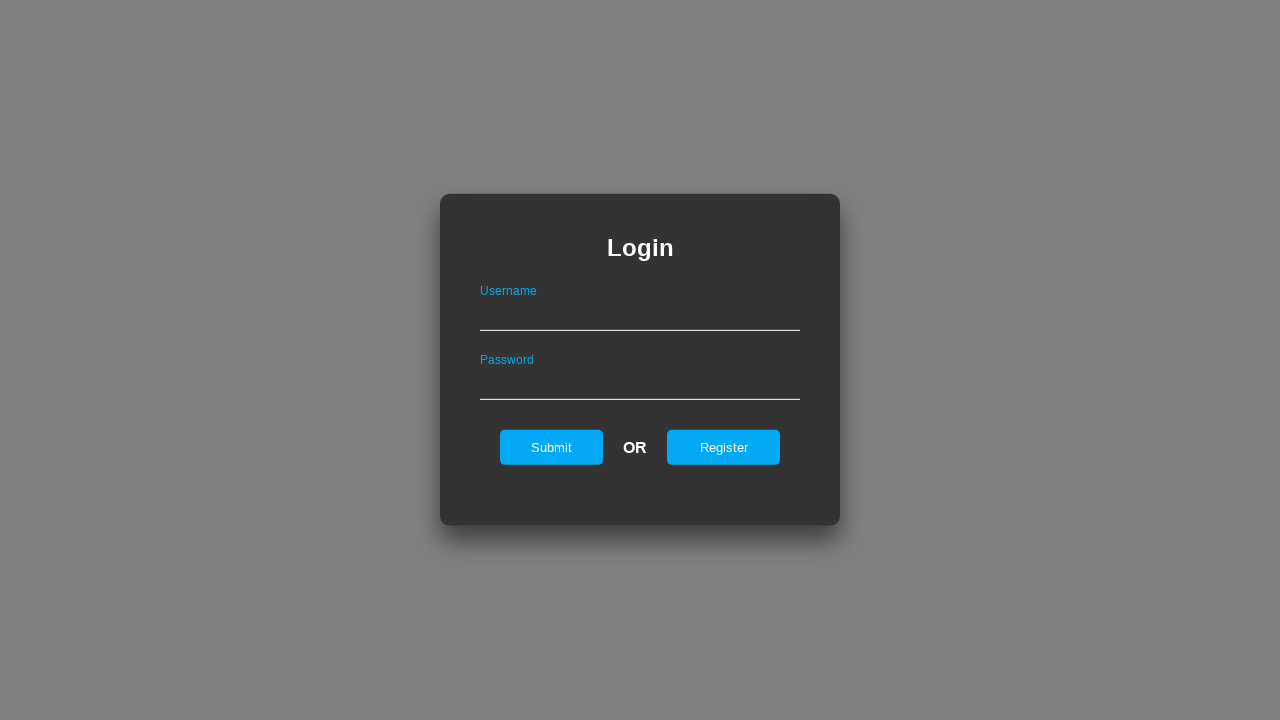

Clicked register button to show registration form at (724, 447) on #registerOnLogin
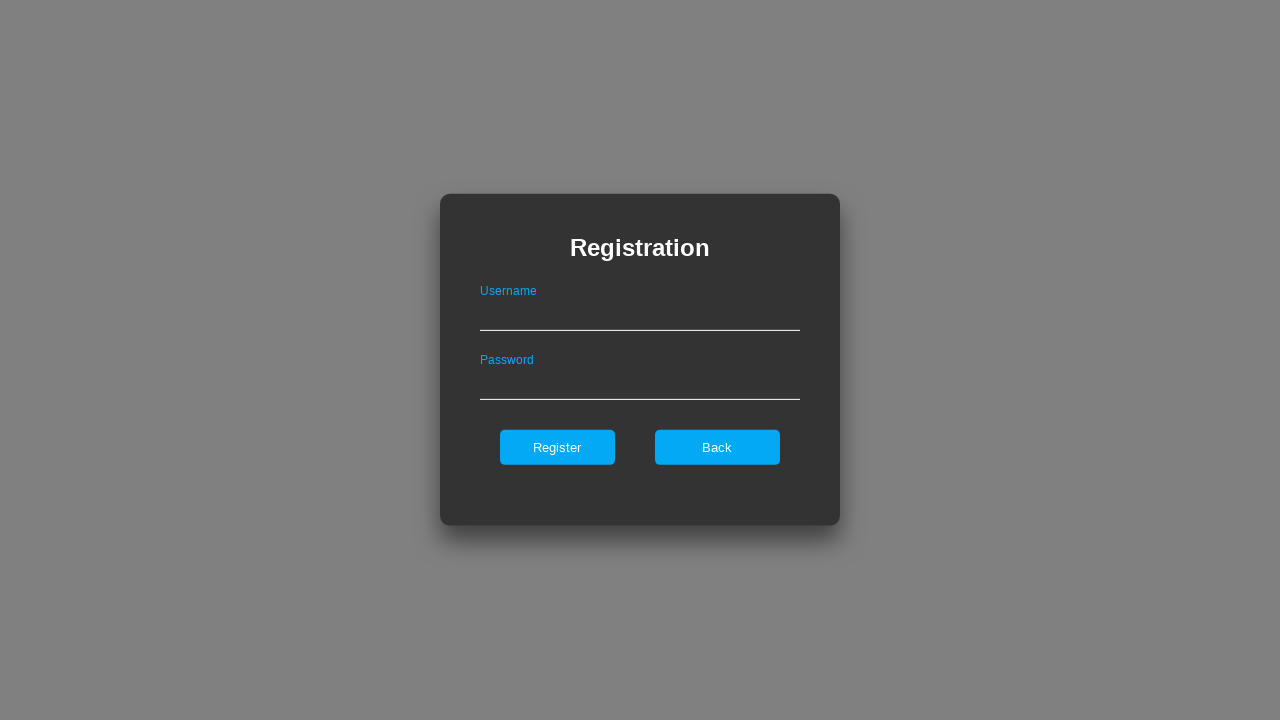

Filled username field with 'validUsername1' for first registration on #userNameOnRegister
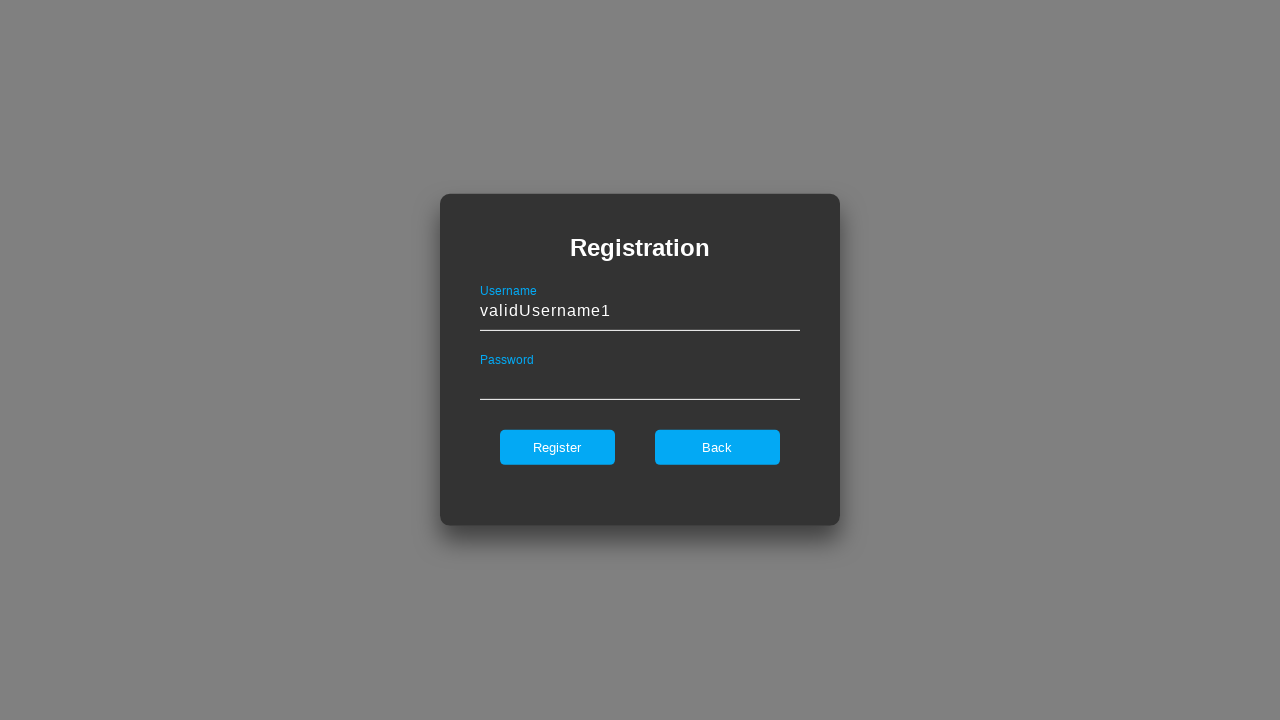

Filled password field with 'ValidPassword' for first registration on #passwordOnRegister
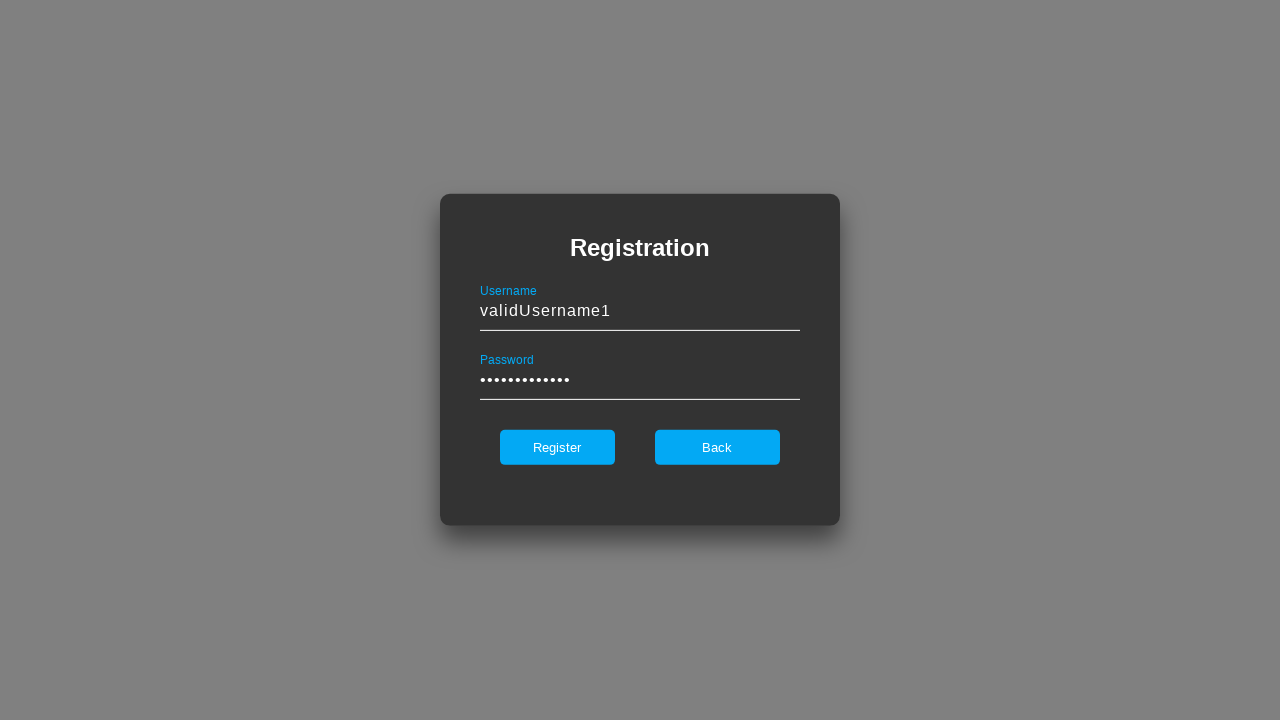

Clicked register button to submit first registration at (557, 447) on #register
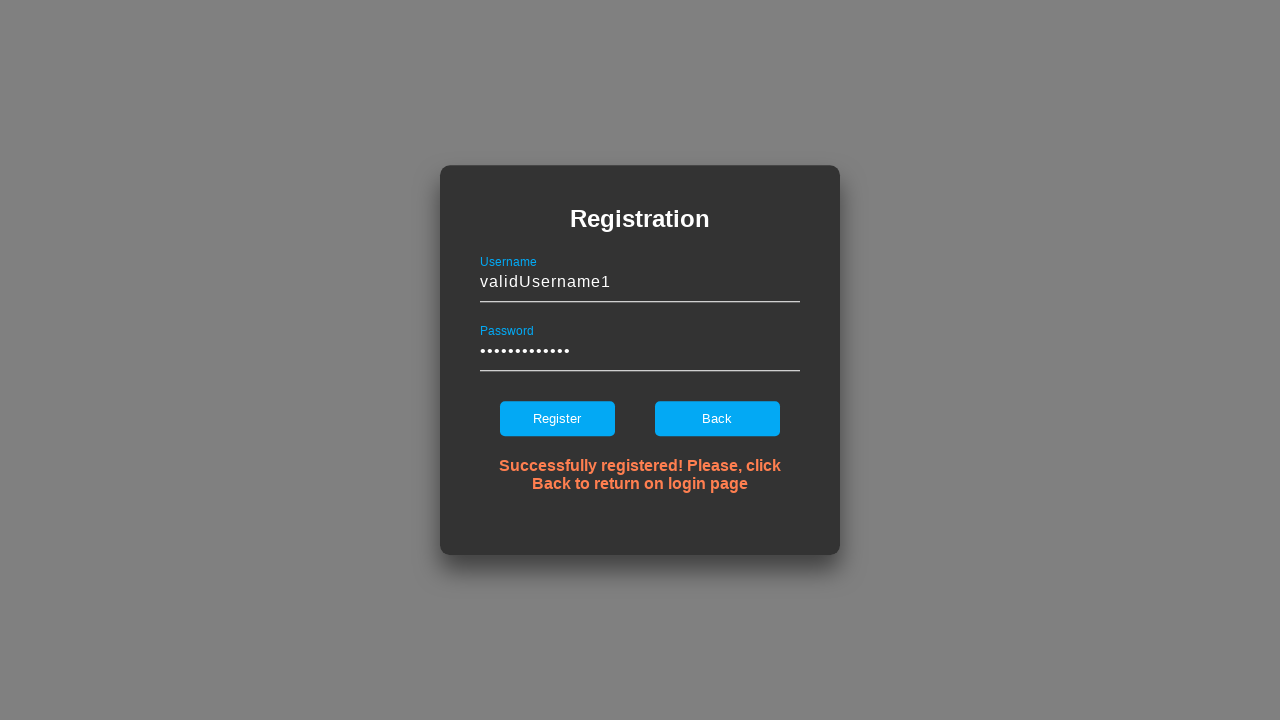

Filled username field with 'validUsername1' for second registration attempt on #userNameOnRegister
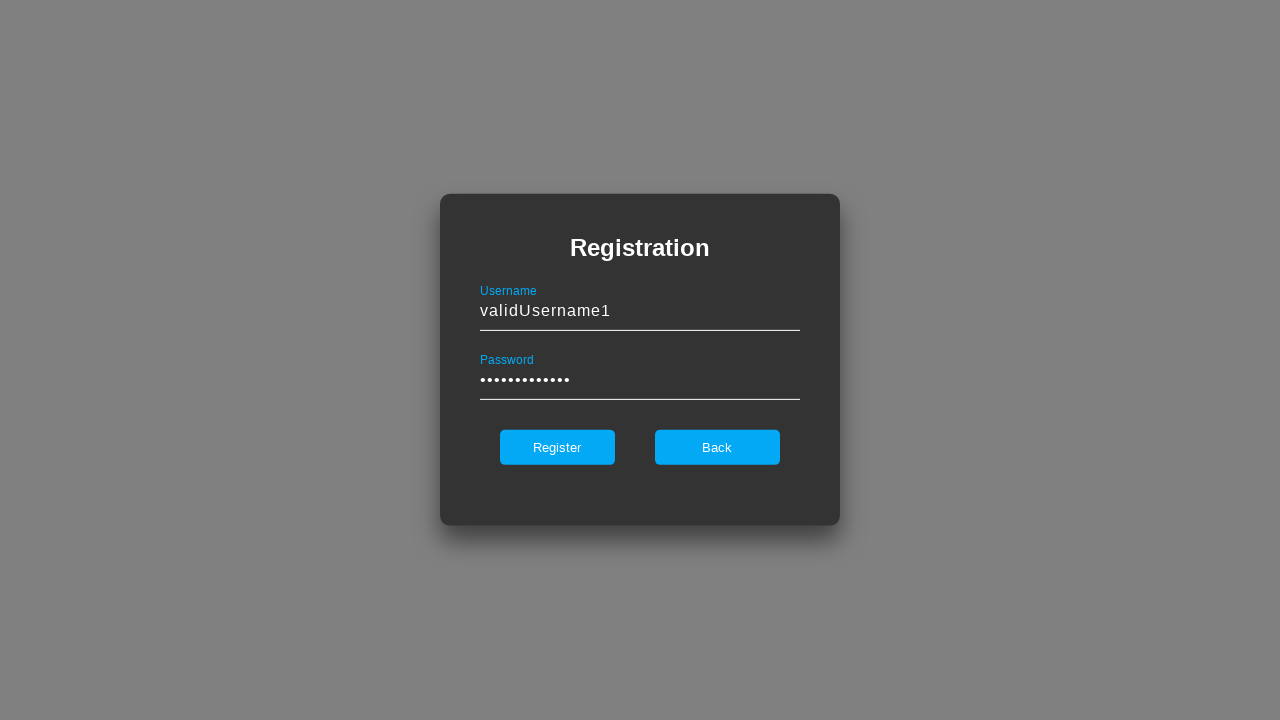

Filled password field with 'ValidPassword' for second registration attempt on #passwordOnRegister
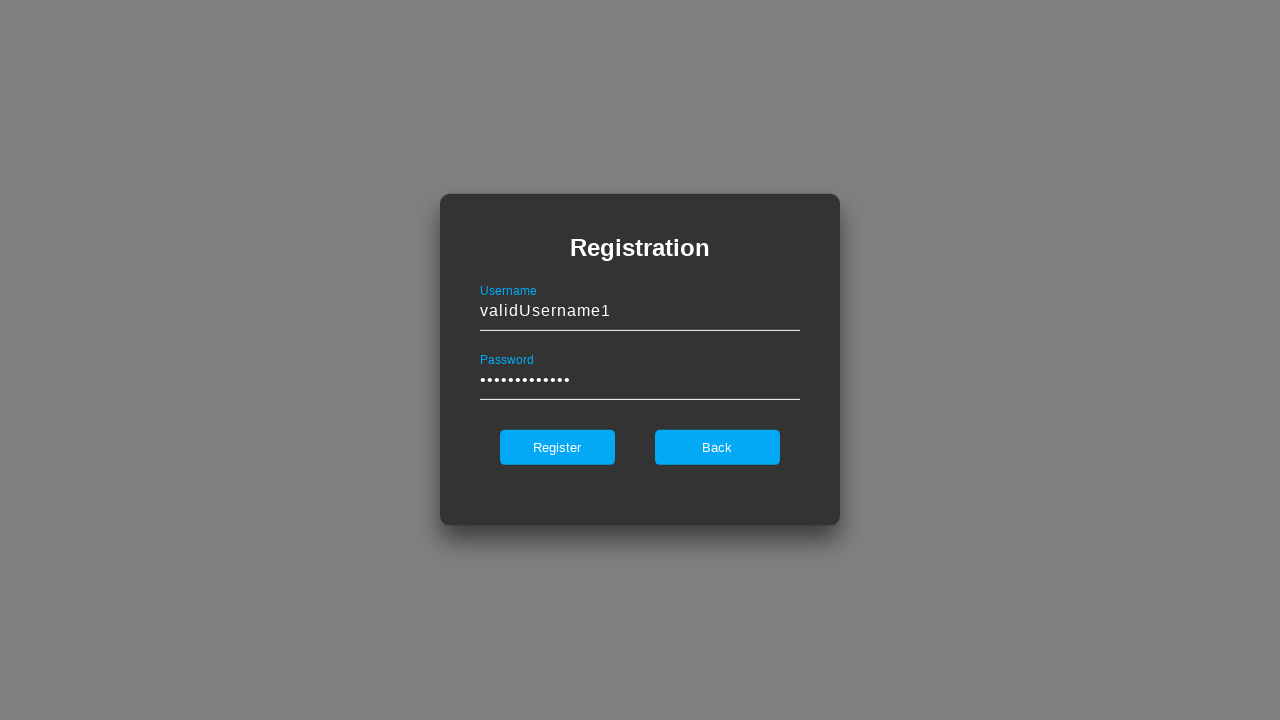

Clicked register button to submit second registration attempt at (557, 447) on #register
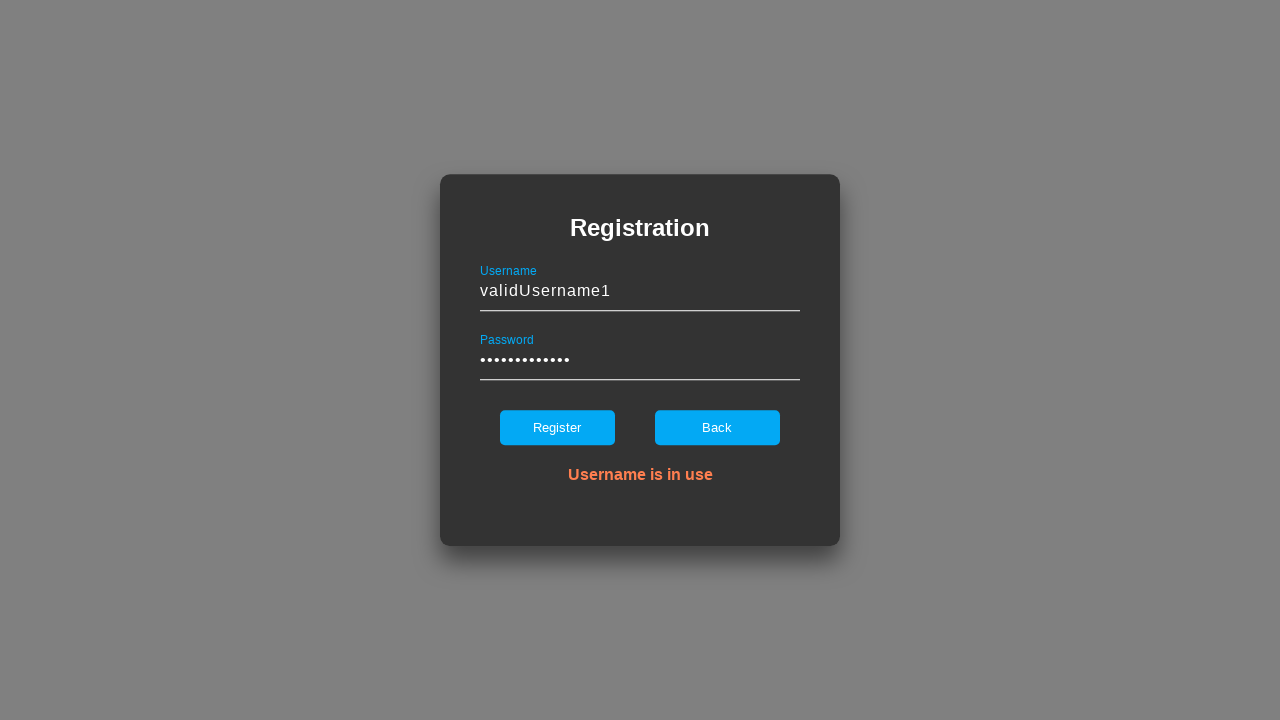

Verified error message 'Username is in use' is displayed
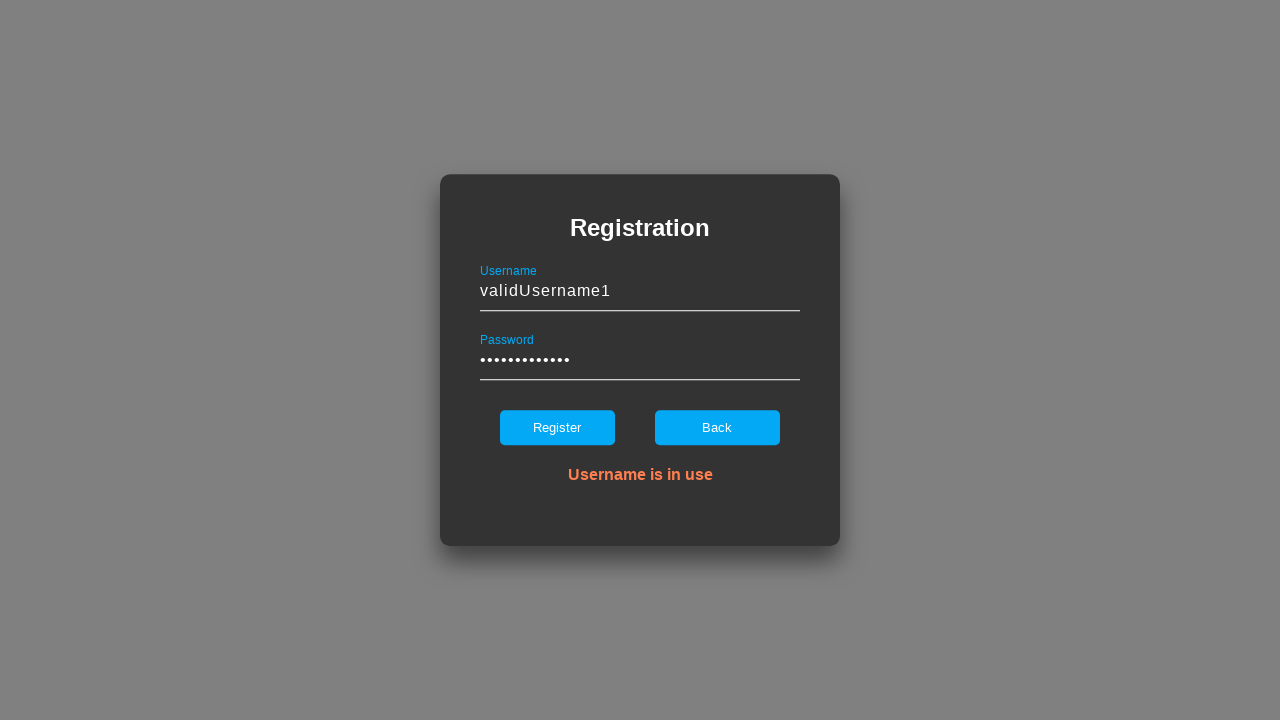

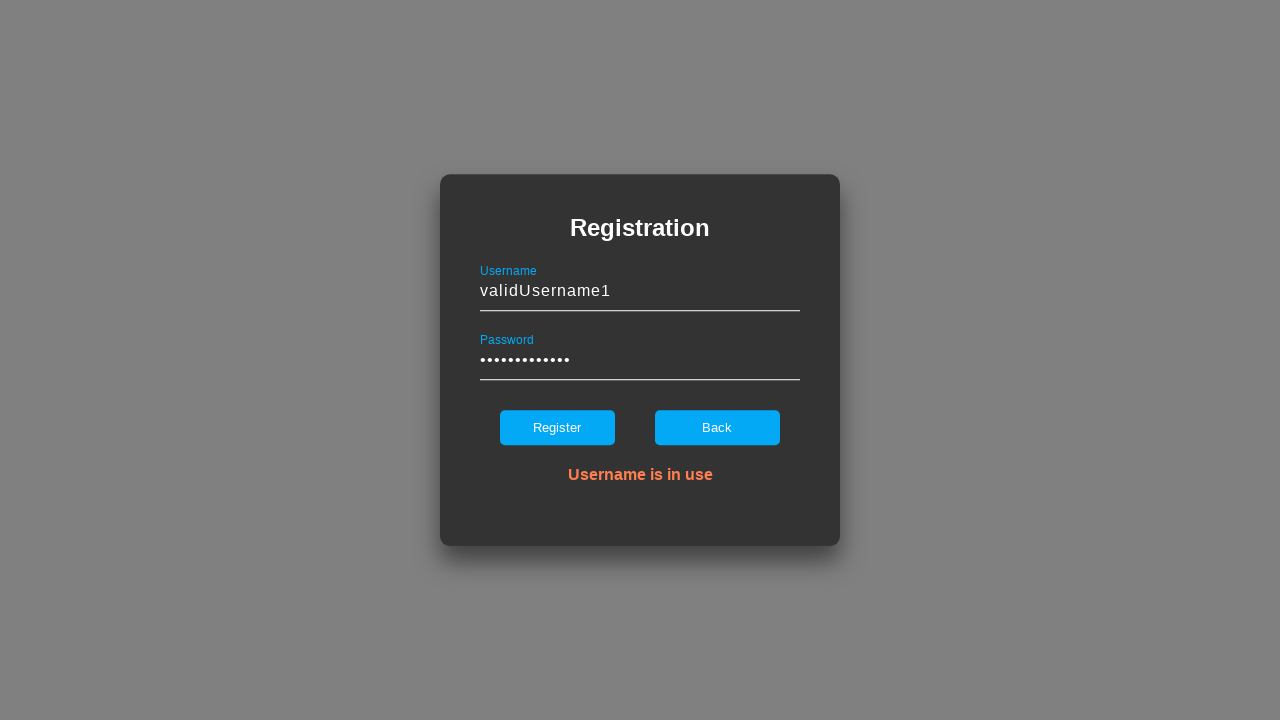